Tests the challenge gemma feature by skipping demo and entering custom text

Starting URL: https://neuronpedia.org/gemma-scope#microscope

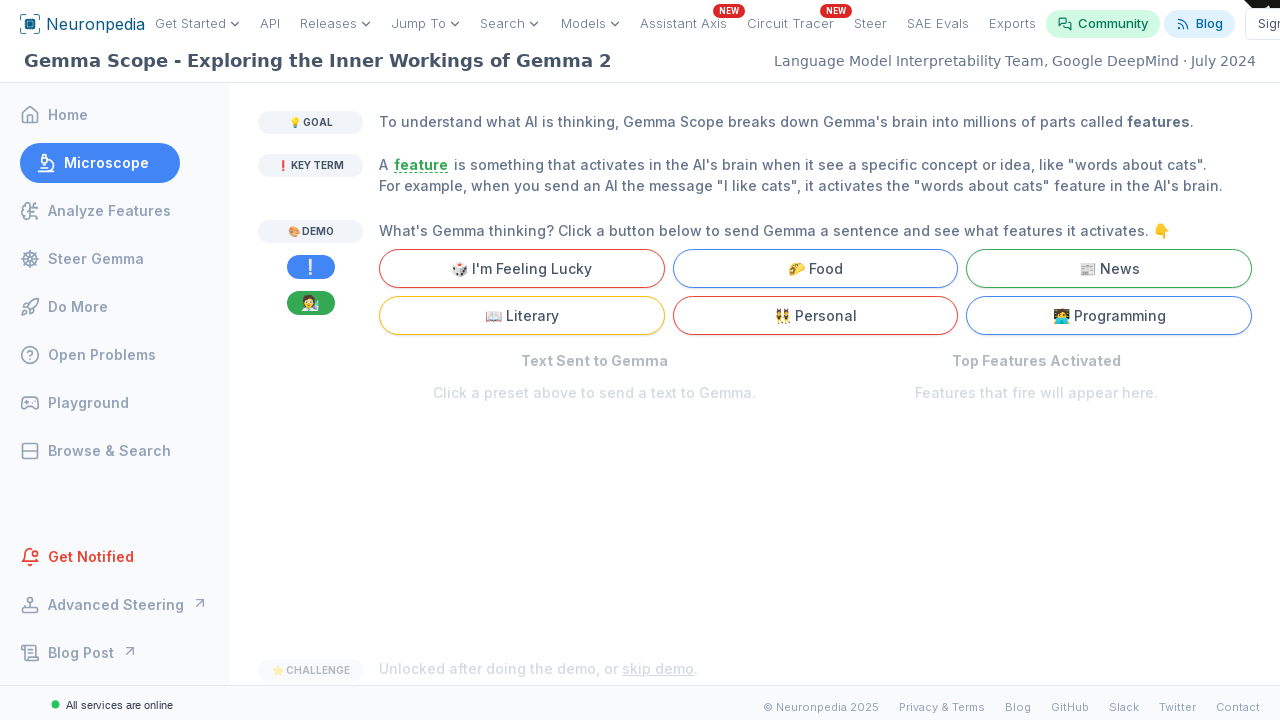

Clicked 'skip demo' button to skip the demo at (658, 669) on internal:text="skip demo"i >> nth=0
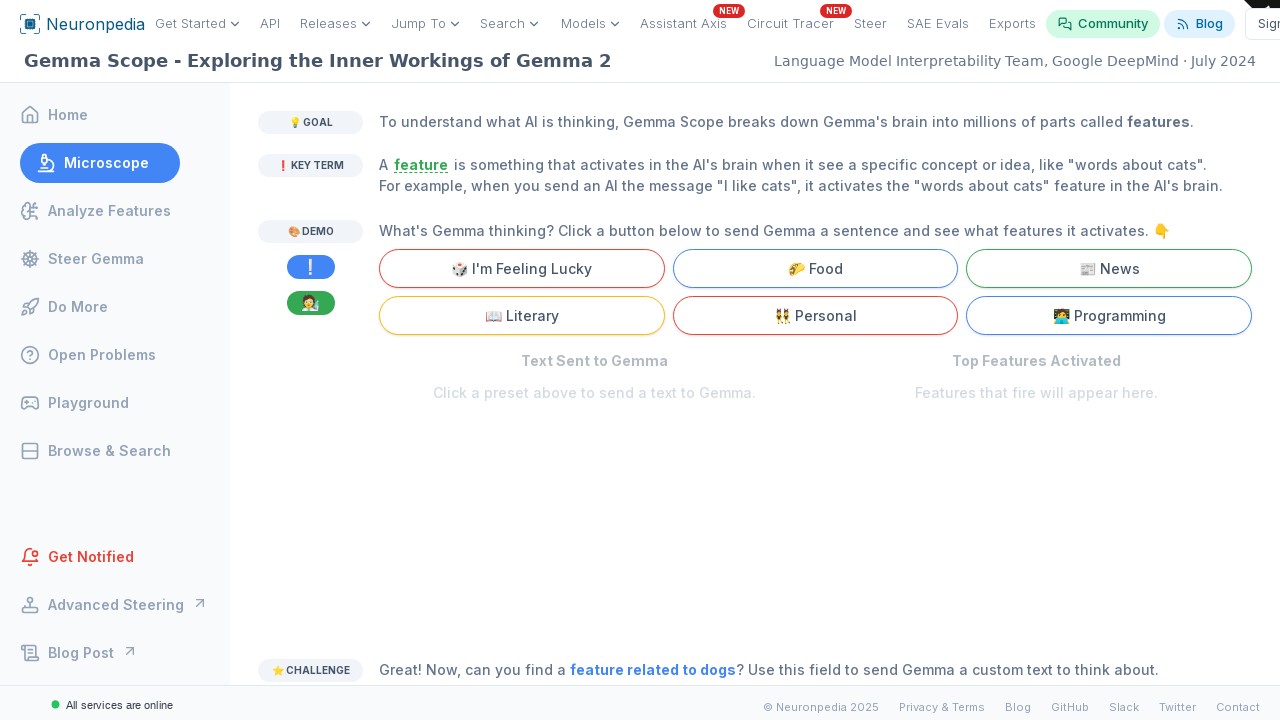

Located Gemma search input field
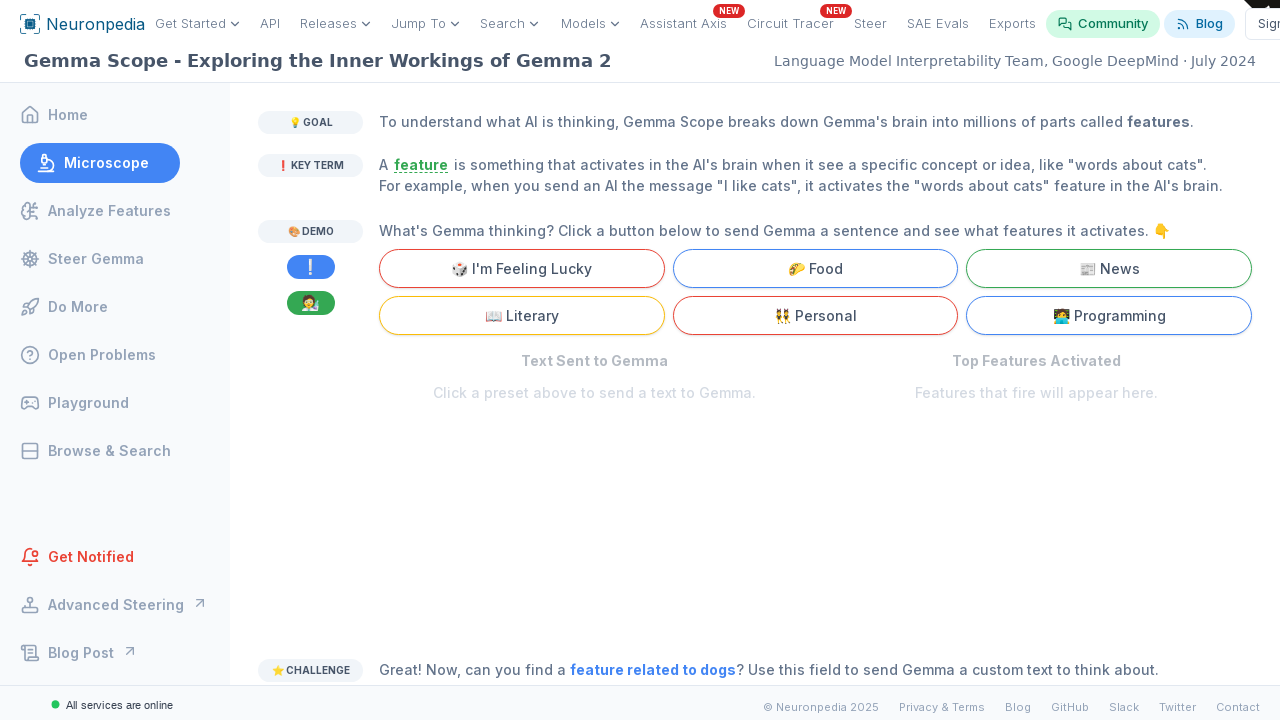

Filled search input with 'testing inputs' on internal:attr=[placeholder="Hint: Try a short sentence instead of a word or phra
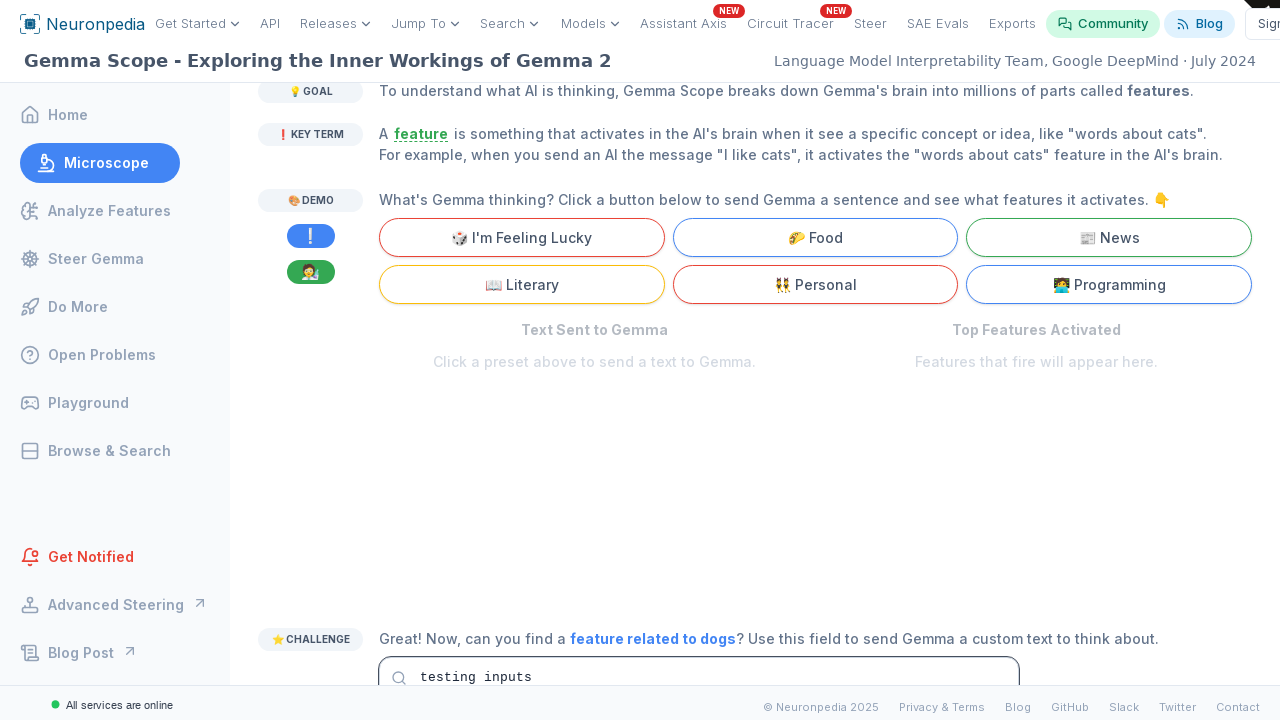

Pressed Enter to submit the search query on internal:attr=[placeholder="Hint: Try a short sentence instead of a word or phra
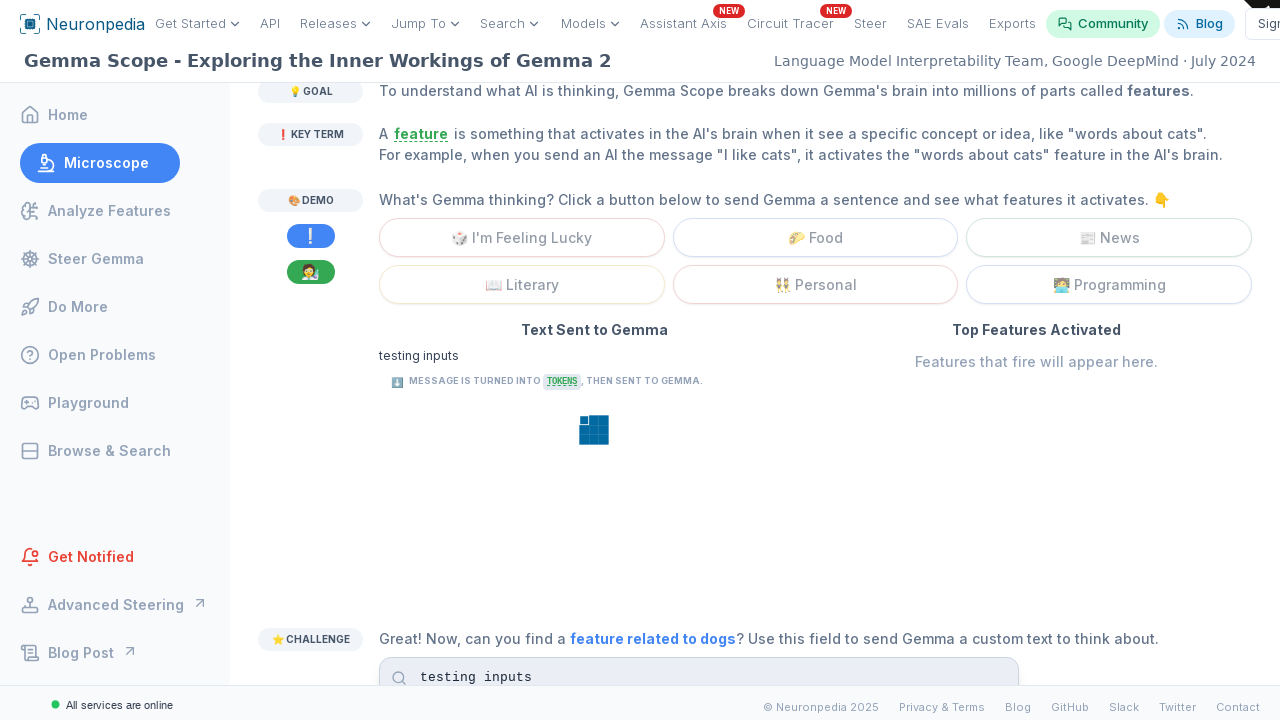

Waited for demo hint message to disappear, indicating results loaded
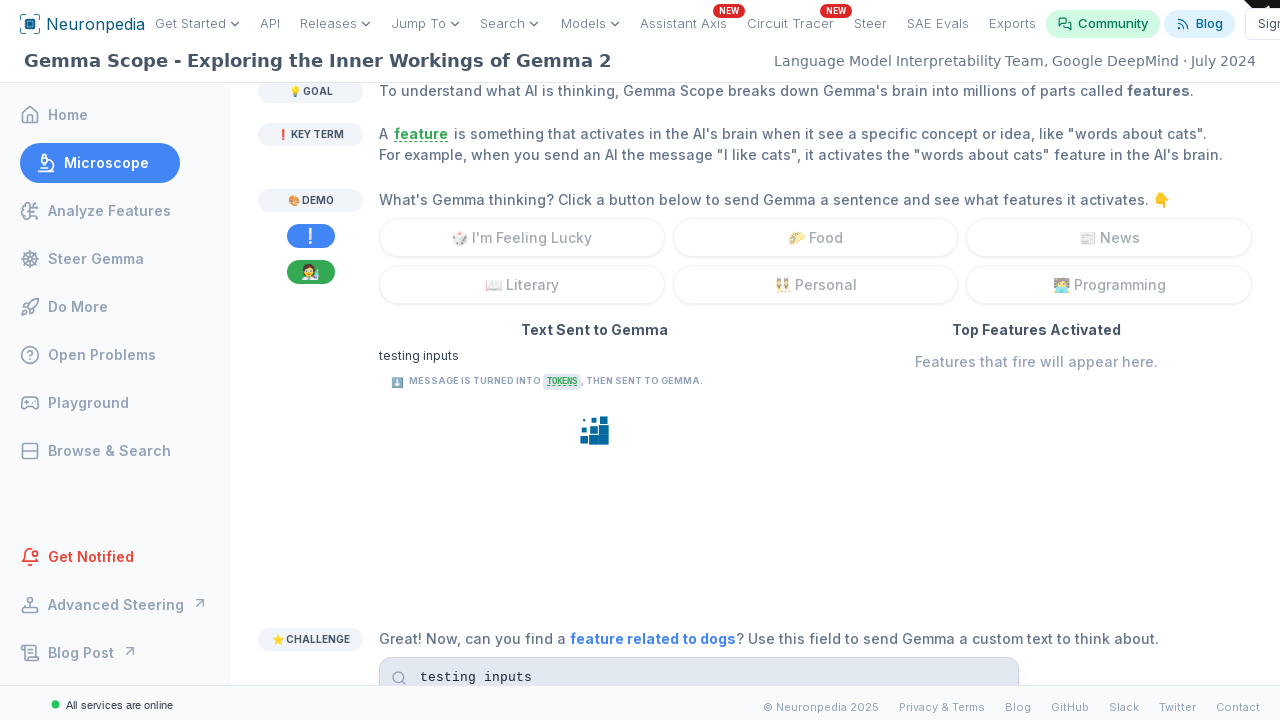

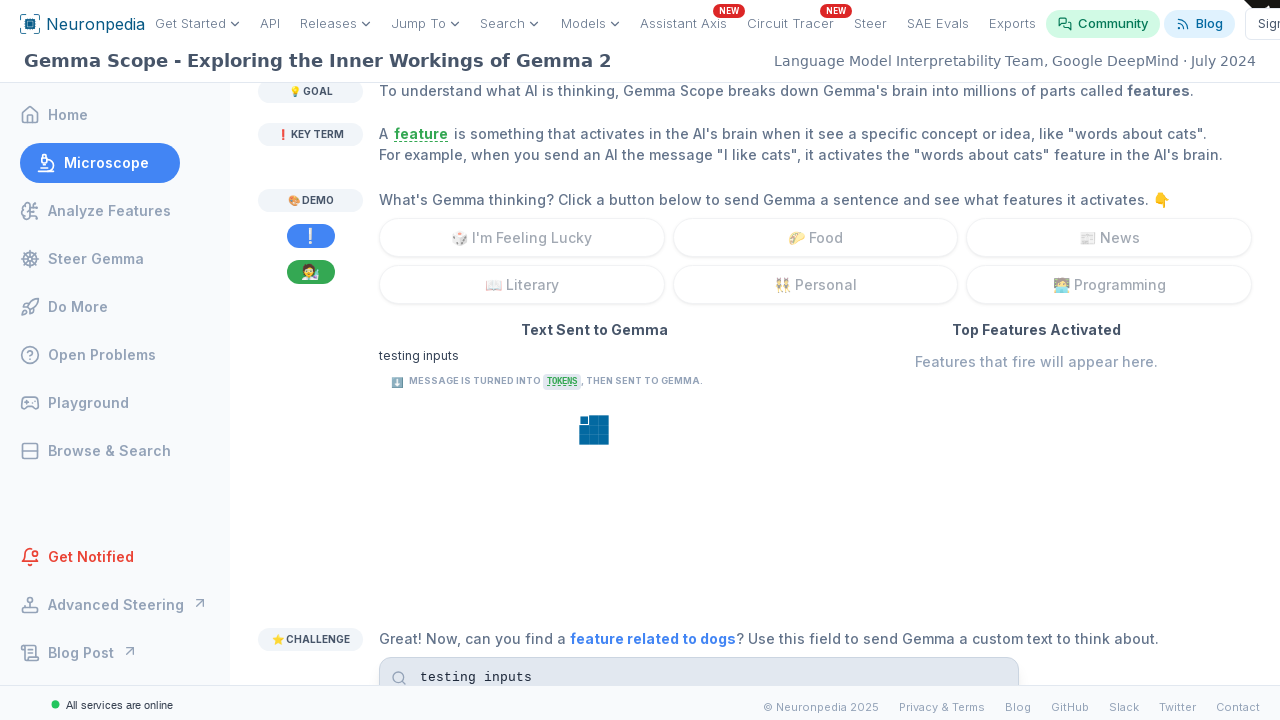